Tests navigation through the UltimateQA automation practice site, clicking through various elements including links to complicated page, buttons, and form fields (name, email, message inputs, and login field).

Starting URL: https://ultimateqa.com/automation/

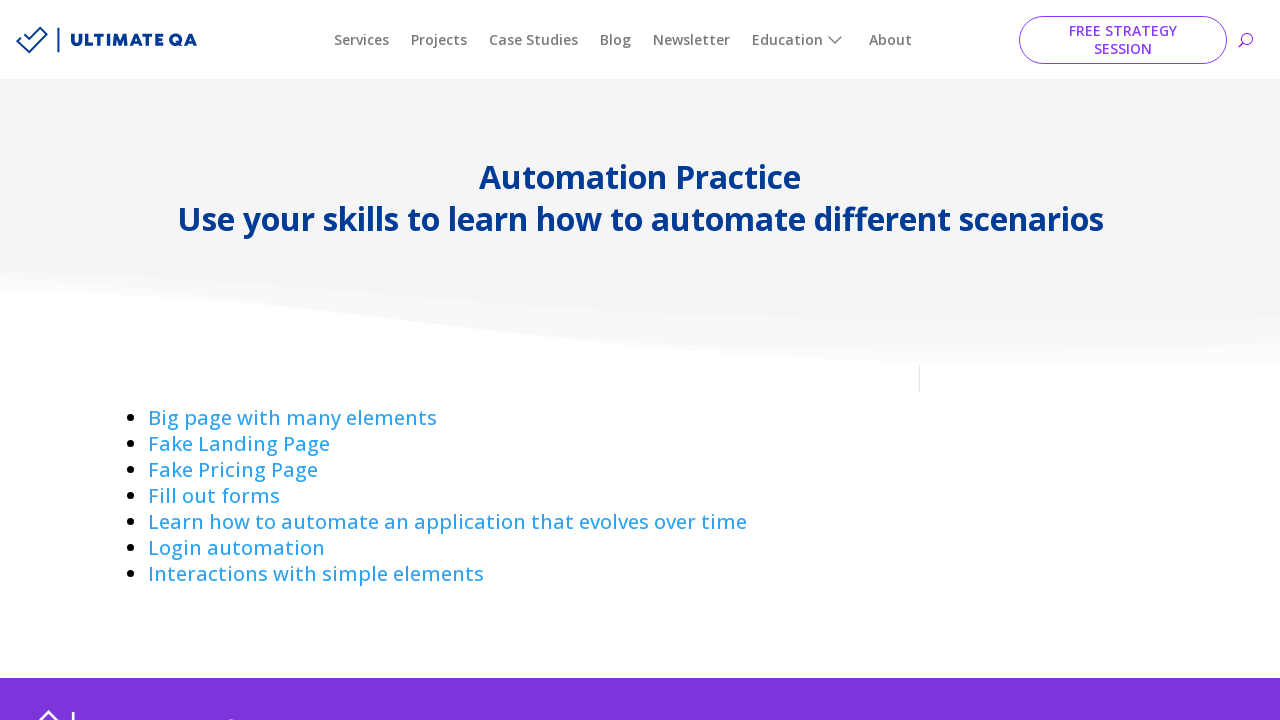

Clicked on the 'Complicated Page' link at (292, 418) on a[href*='complicated-page']
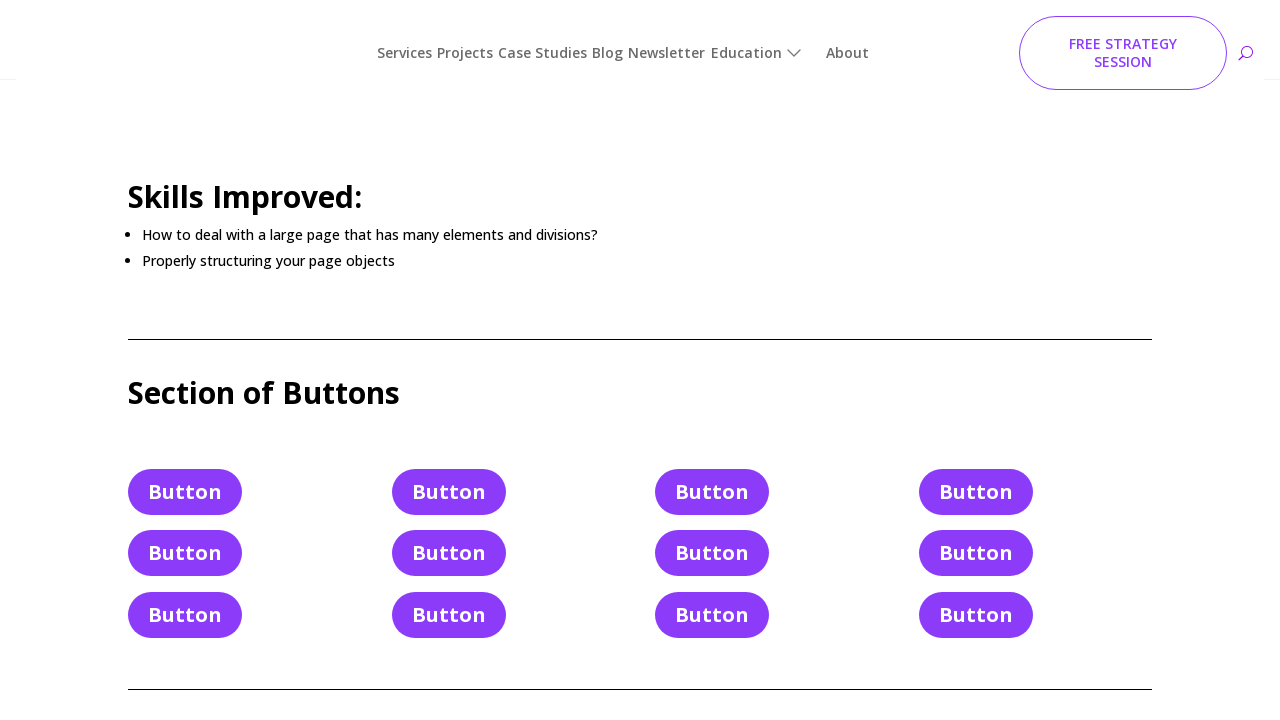

Clicked on button with et_pb_button classes at (185, 528) on a.et_pb_button.et_pb_button_1.et_pb_bg_layout_light
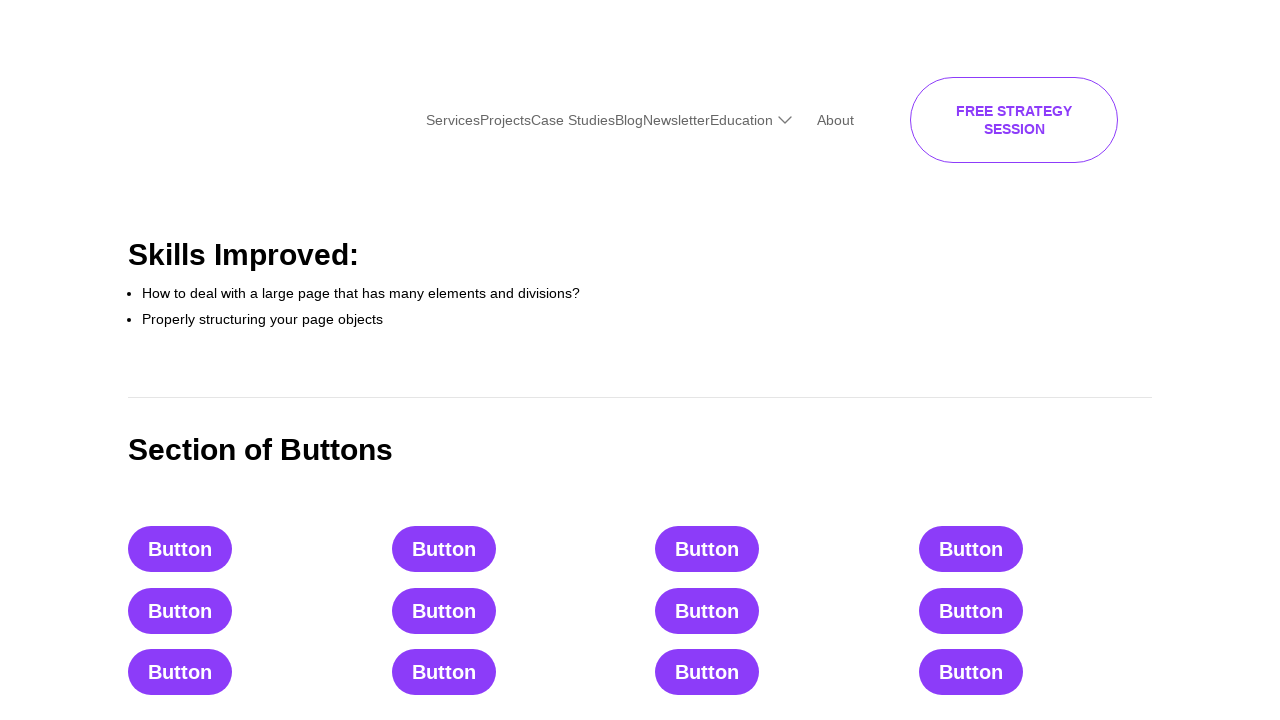

Clicked on text input field at (512, 361) on input[type='text']
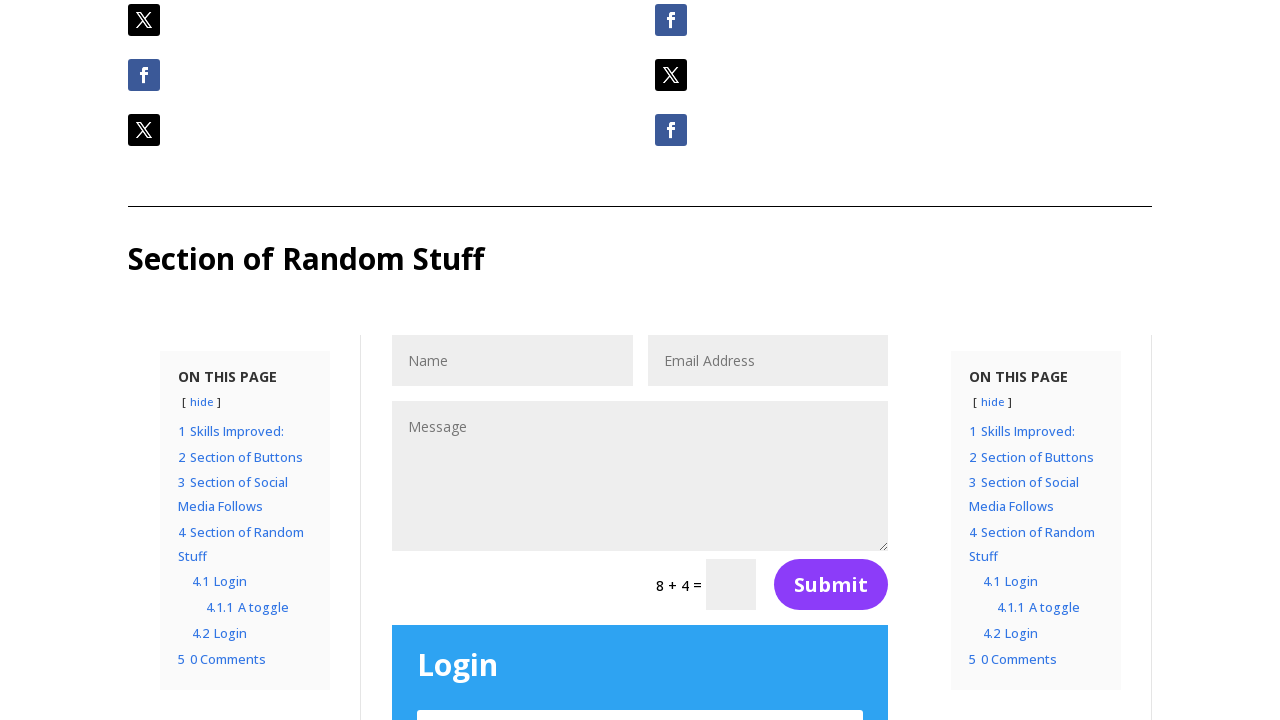

Clicked on email input field at (768, 361) on input[id^='et_pb_contact_email']
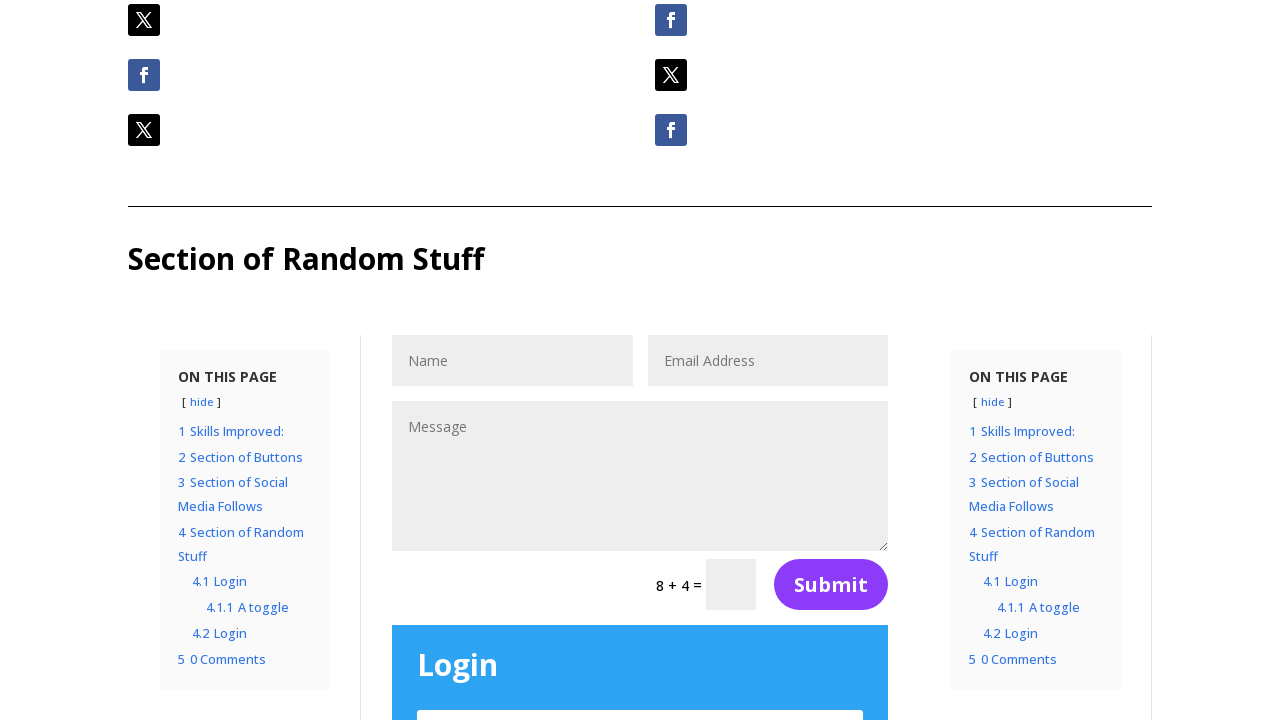

Clicked on message textarea field at (640, 476) on textarea[id^='et_pb_contact_message']
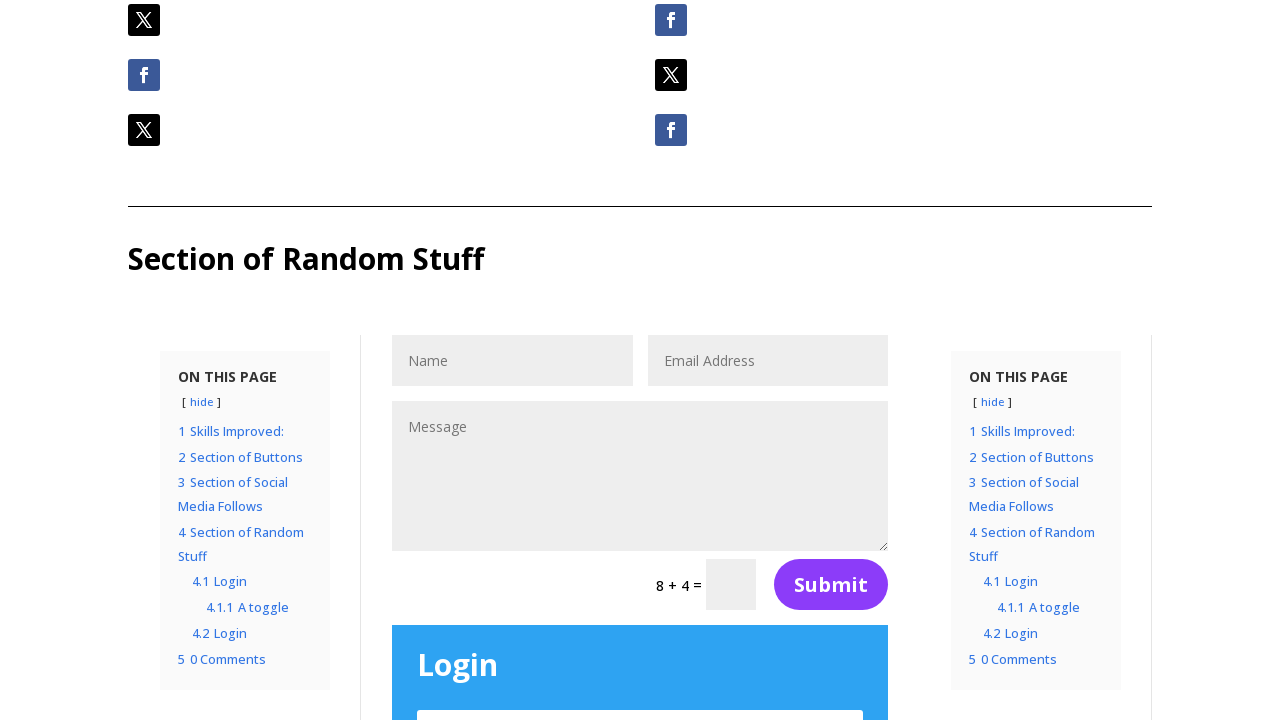

Clicked on user login input field at (640, 695) on input[id^='user_login']
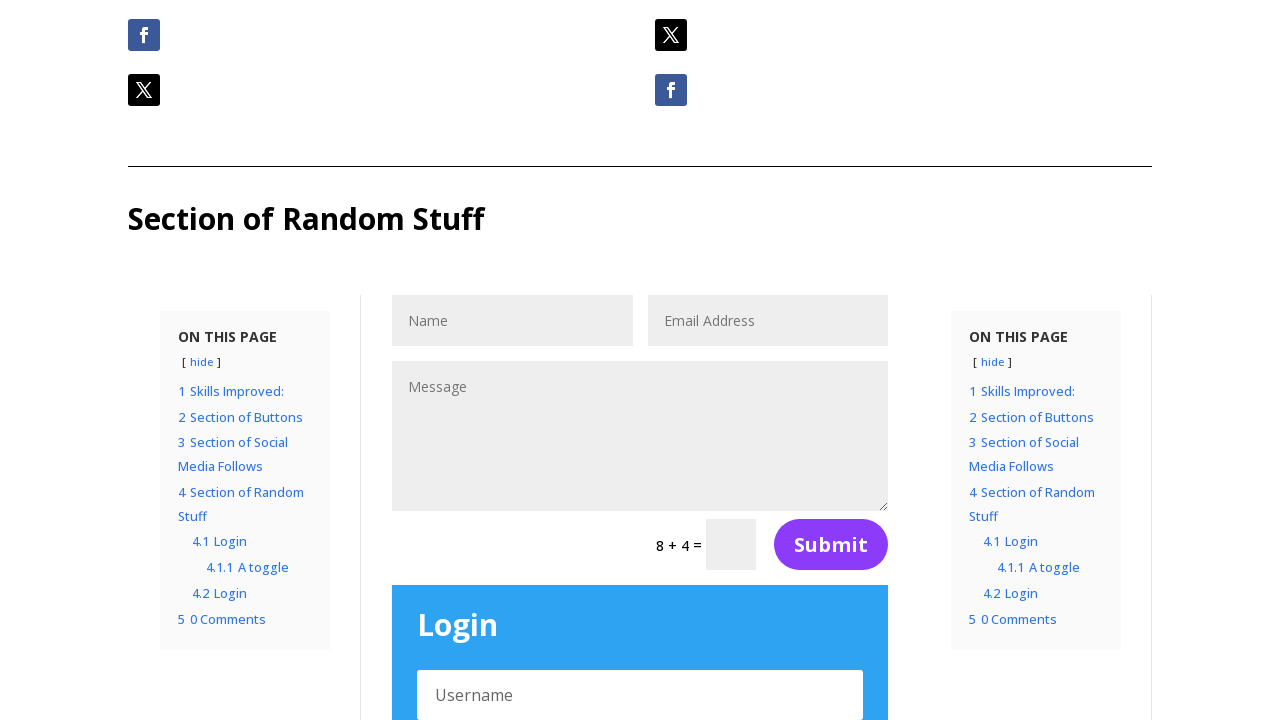

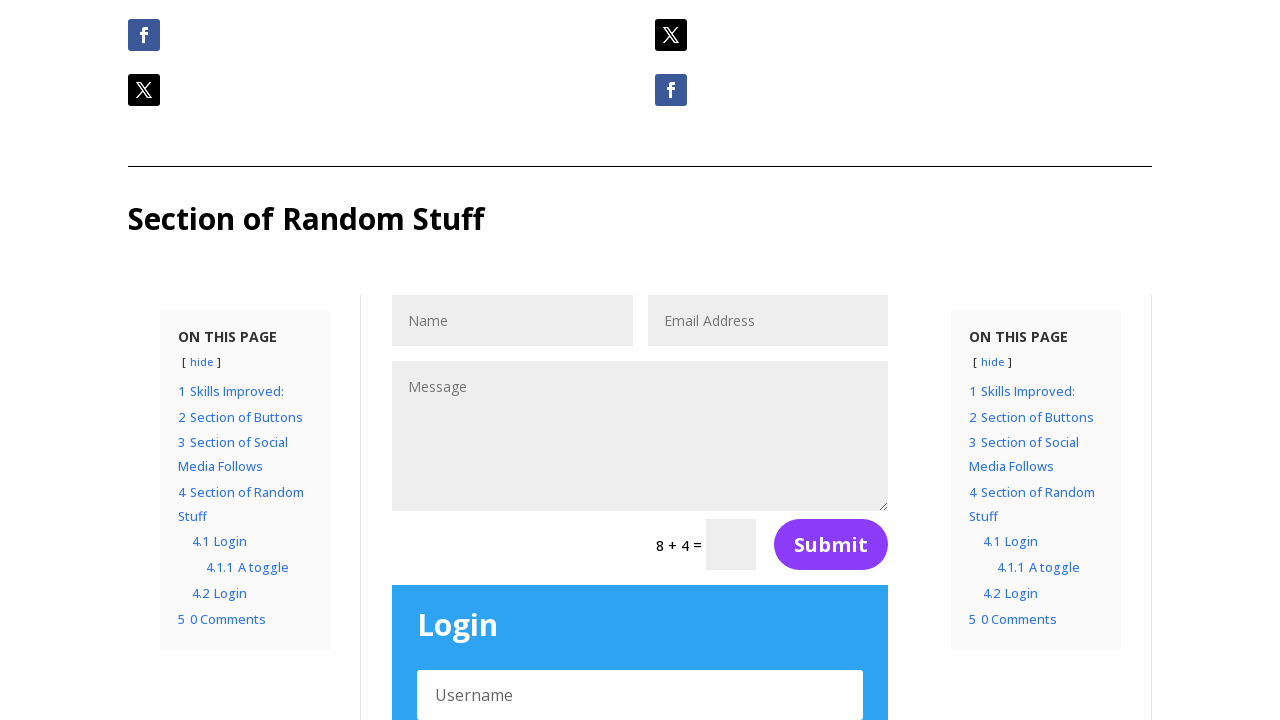